Tests hyperlink navigation on a status codes page by clicking on different HTTP status code links (200, 301, 404, 500) and verifying each navigates to the correct page before returning to the main status codes page.

Starting URL: https://the-internet.herokuapp.com/status_codes

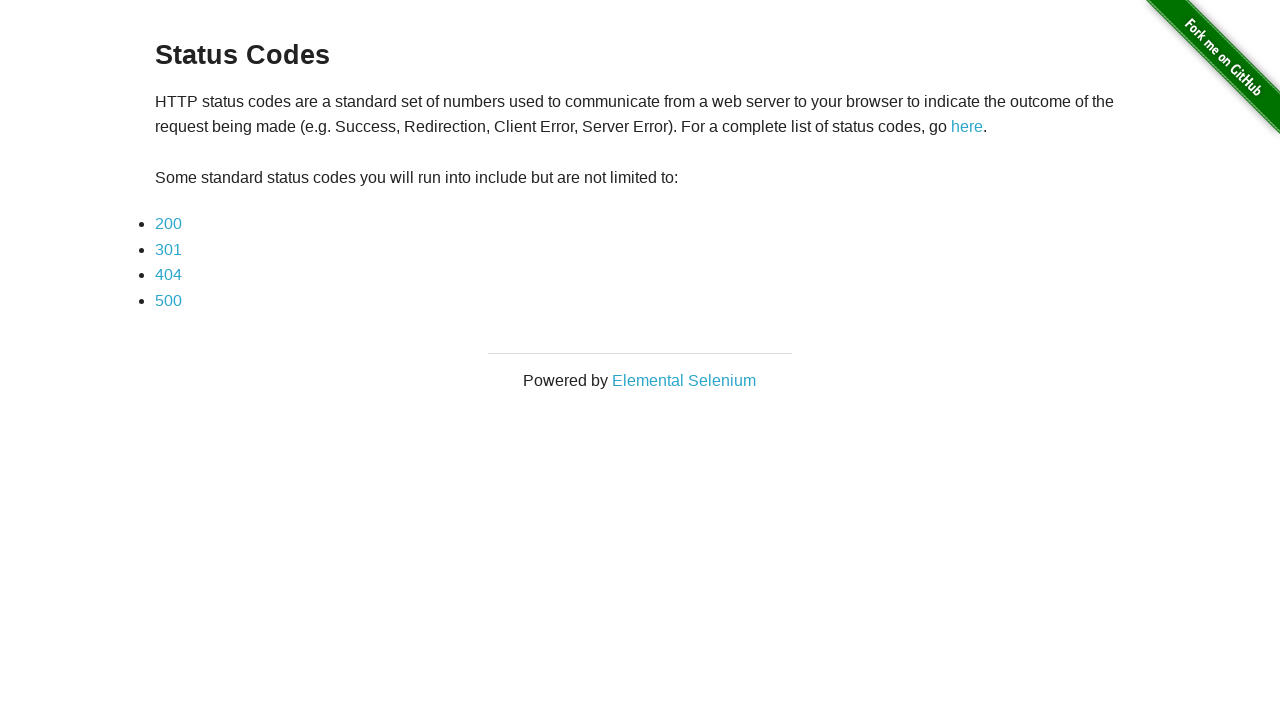

Clicked on HTTP 200 status code link at (168, 224) on text=200
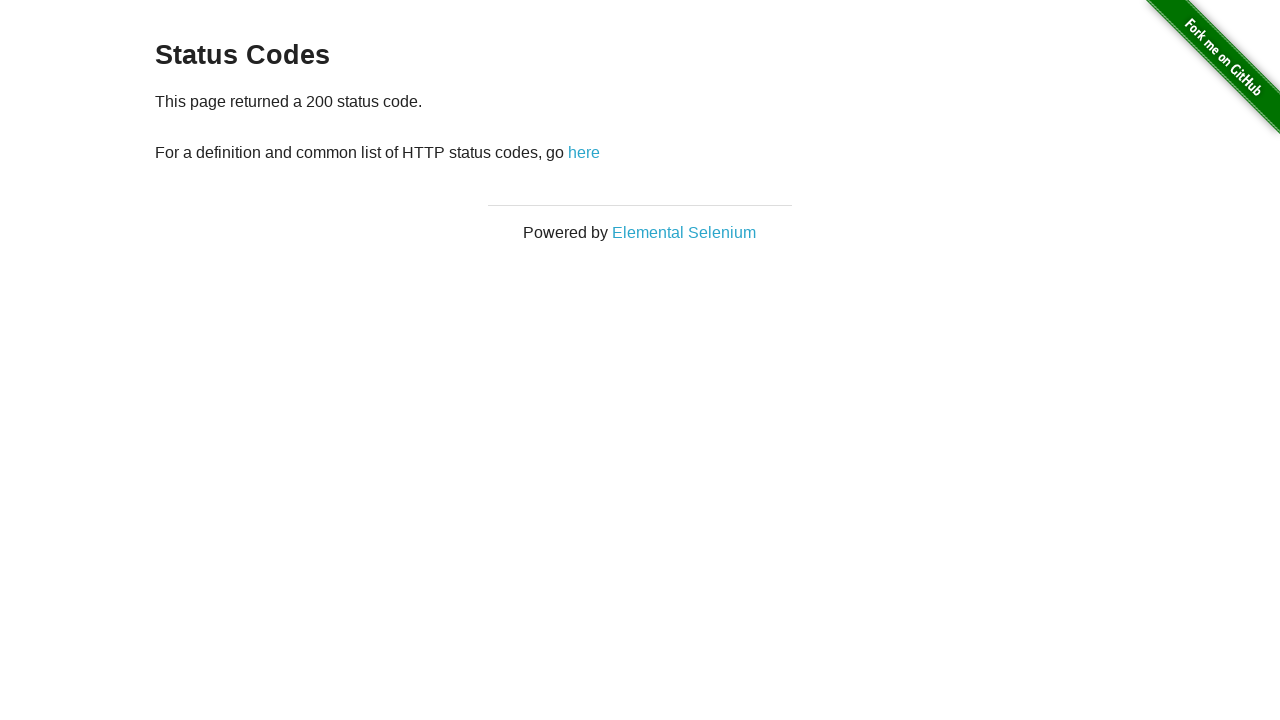

Verified navigation to HTTP 200 page - content loaded
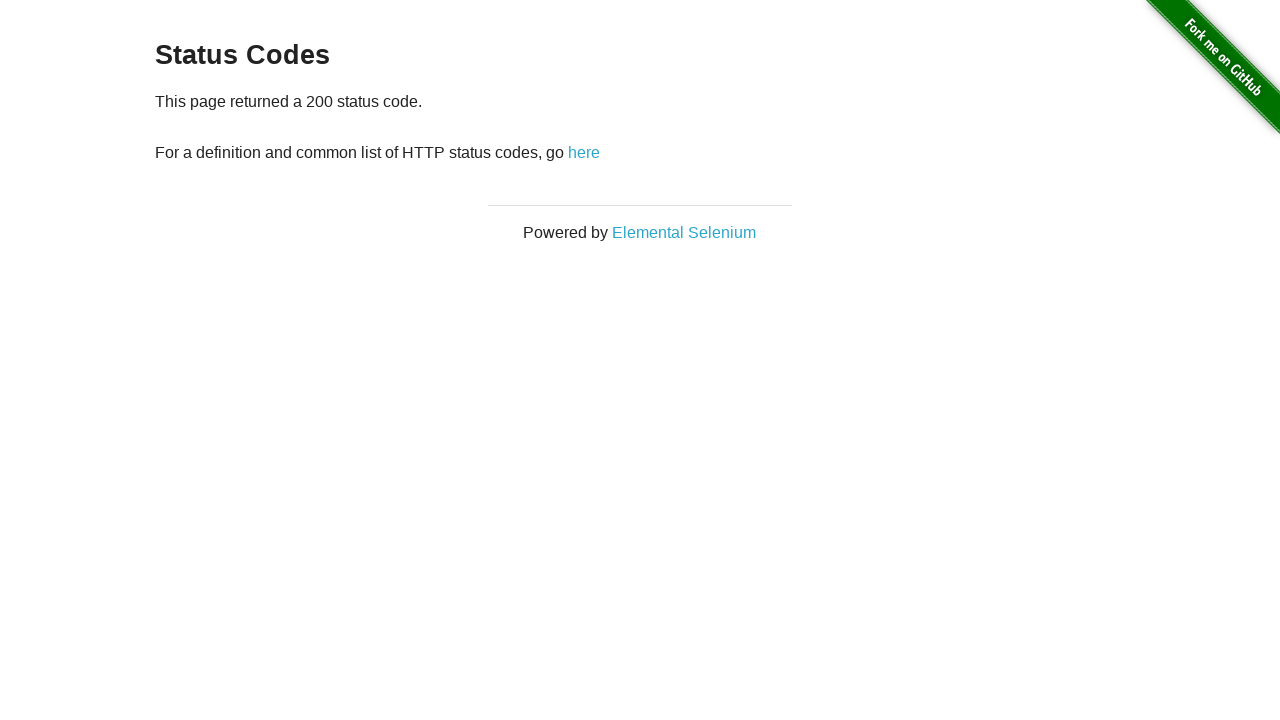

Clicked 'here' link to return to status codes page at (584, 152) on text=here
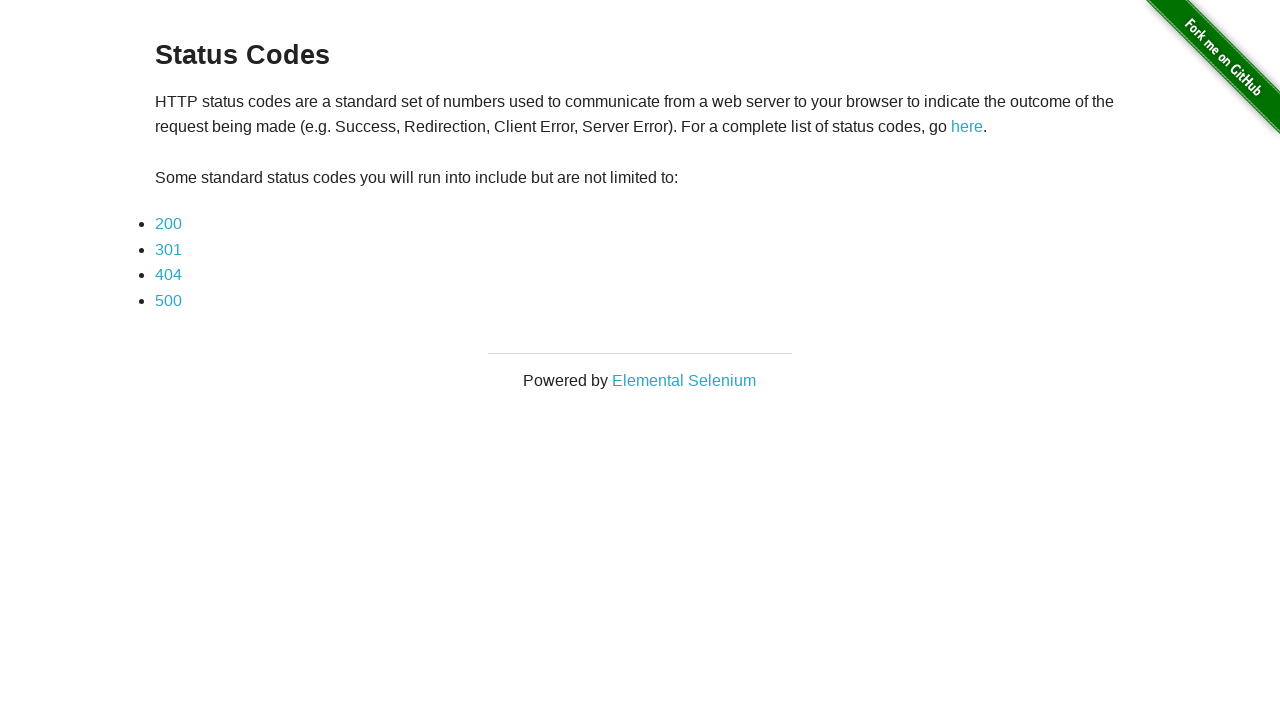

Clicked on HTTP 301 status code link at (168, 249) on text=301
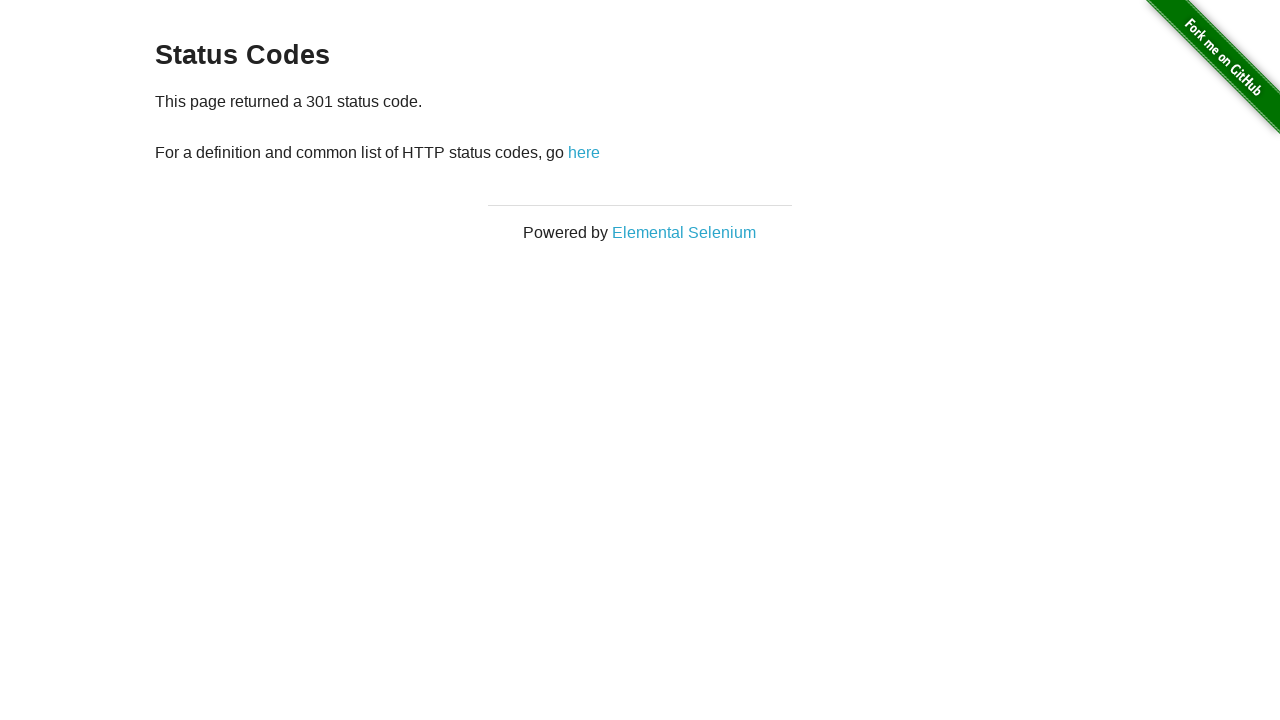

Verified navigation to HTTP 301 page - content loaded
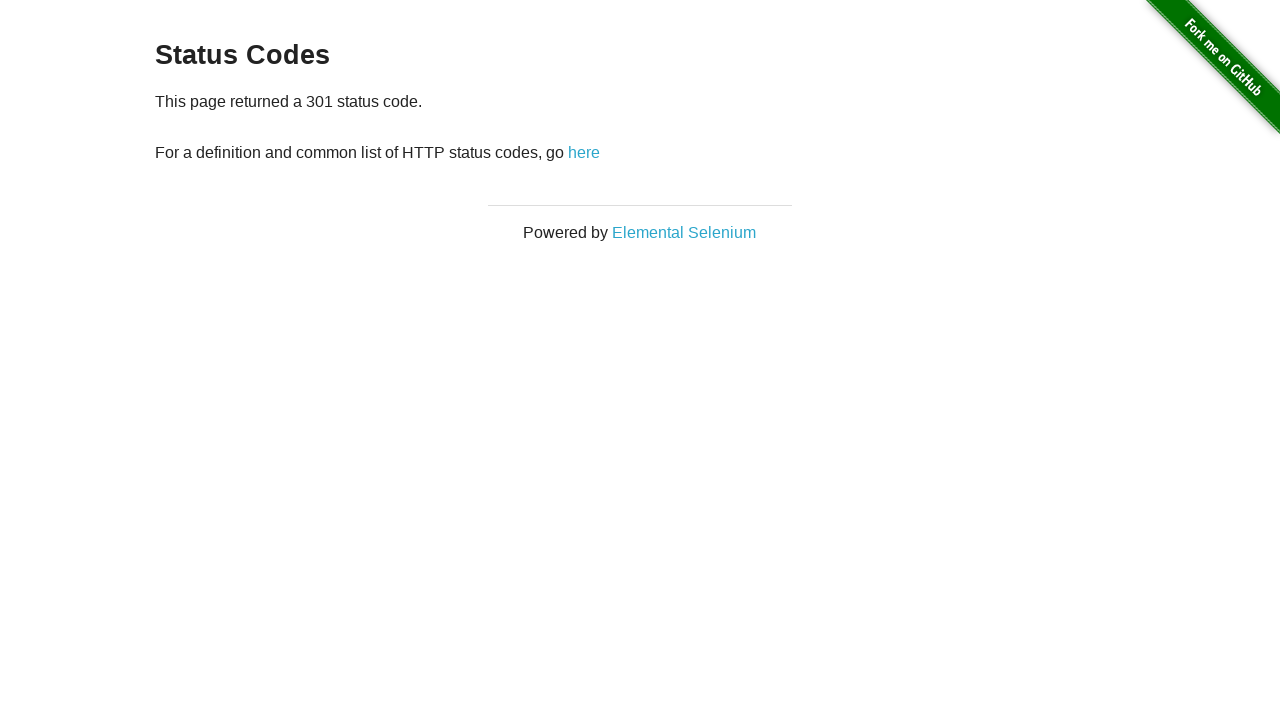

Clicked 'here' link to return to status codes page at (584, 152) on text=here
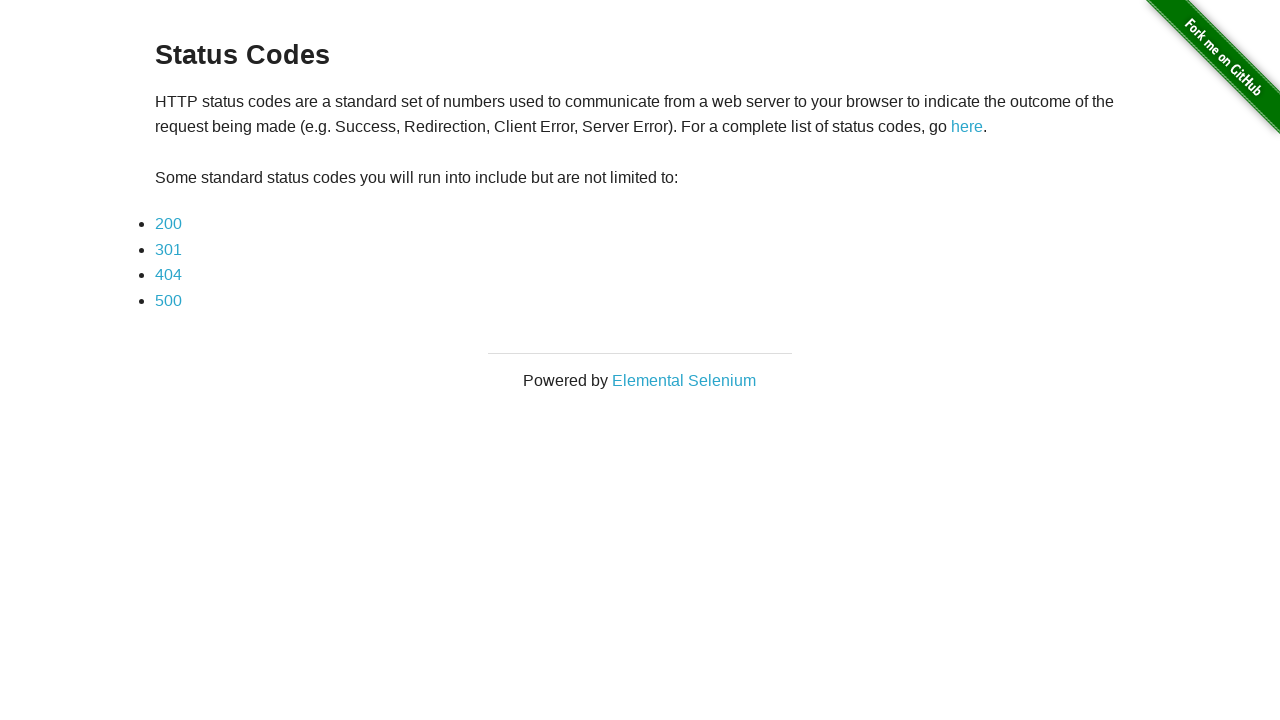

Clicked on HTTP 404 status code link at (168, 275) on text=404
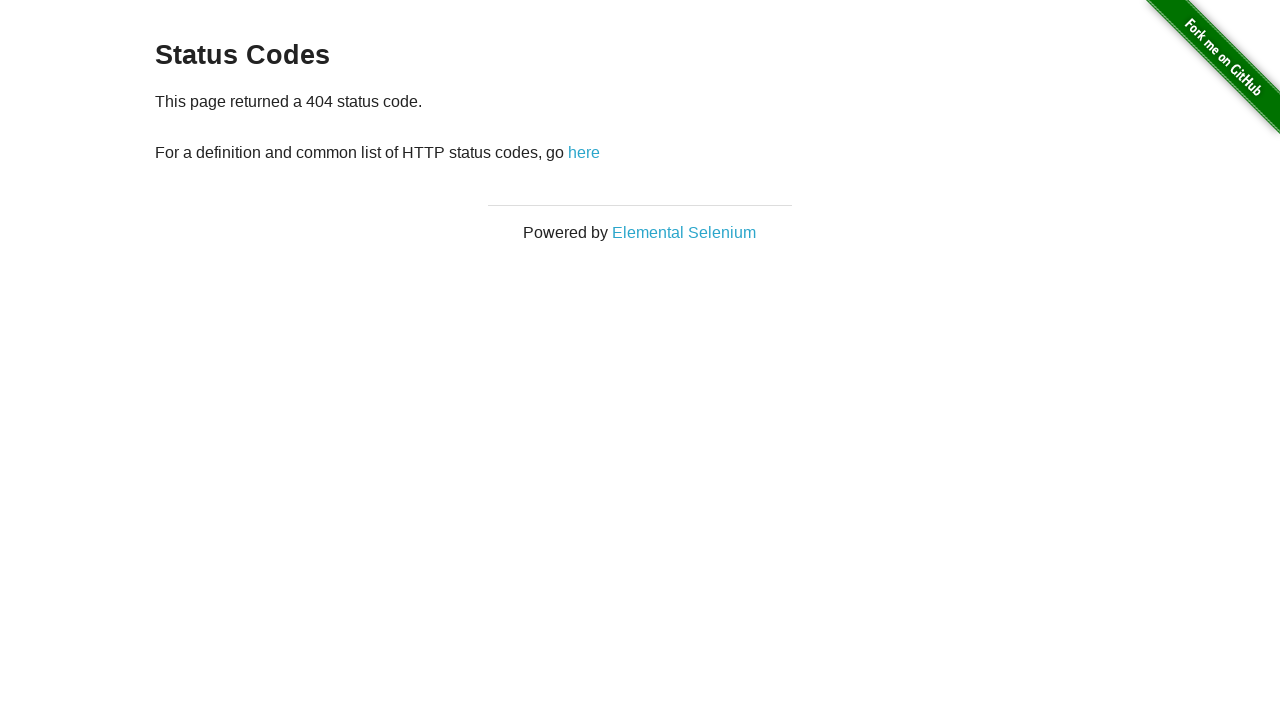

Verified navigation to HTTP 404 page - content loaded
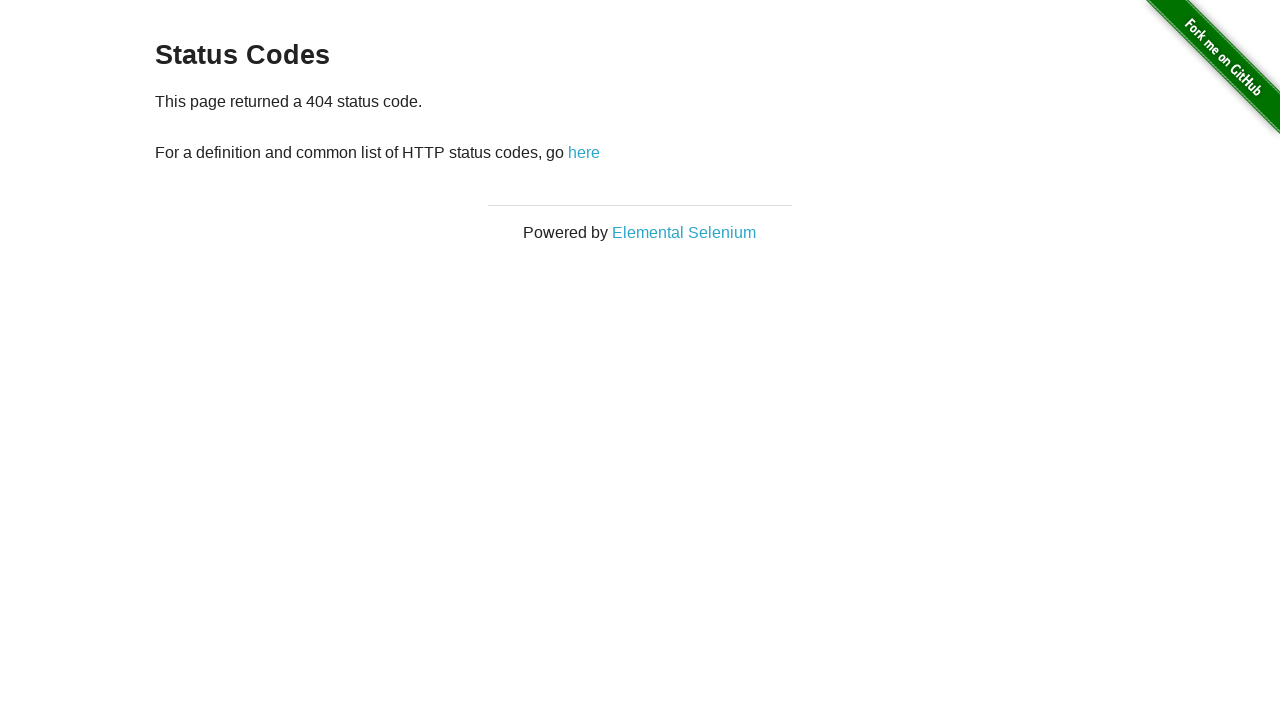

Clicked 'here' link to return to status codes page at (584, 152) on text=here
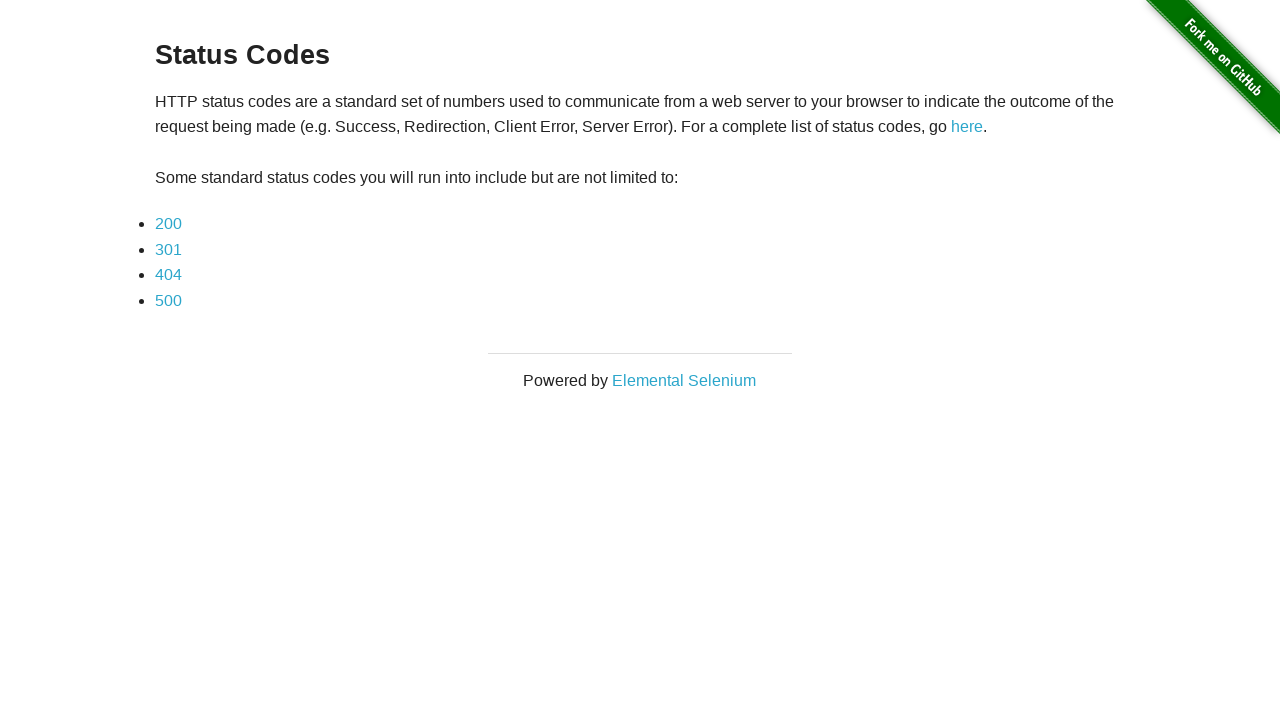

Clicked on HTTP 500 status code link at (168, 300) on text=500
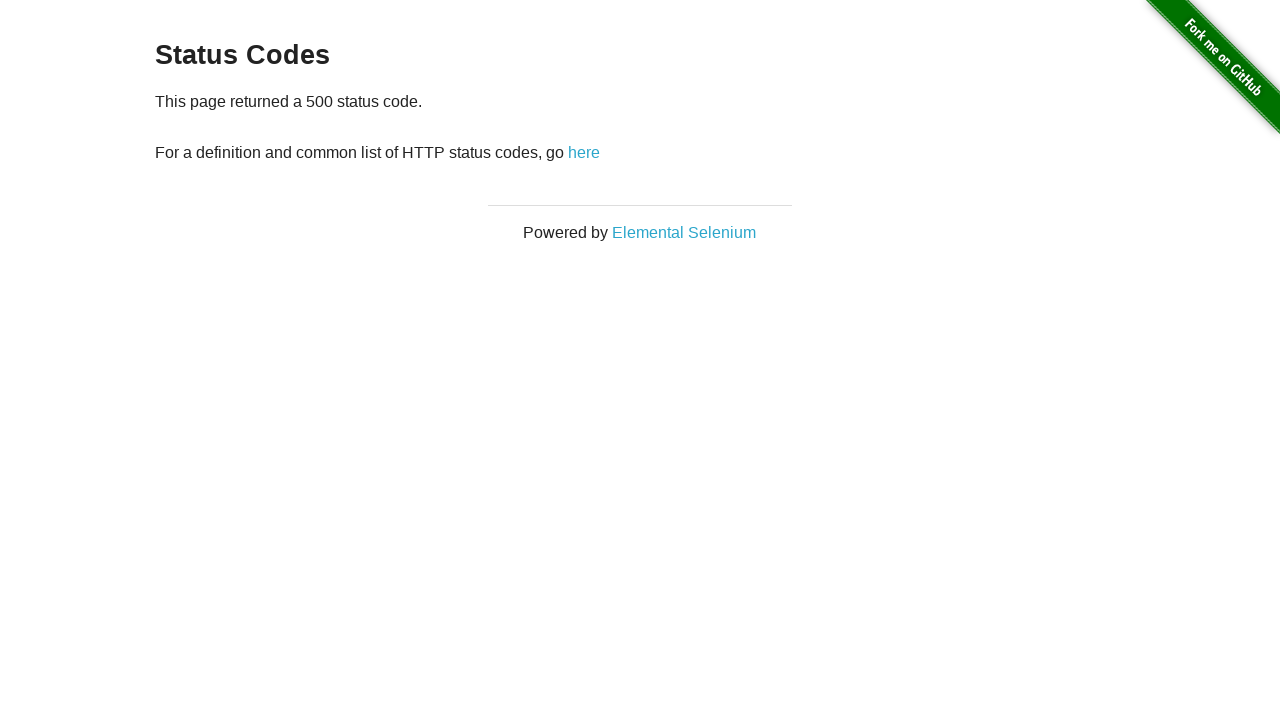

Verified navigation to HTTP 500 page - content loaded
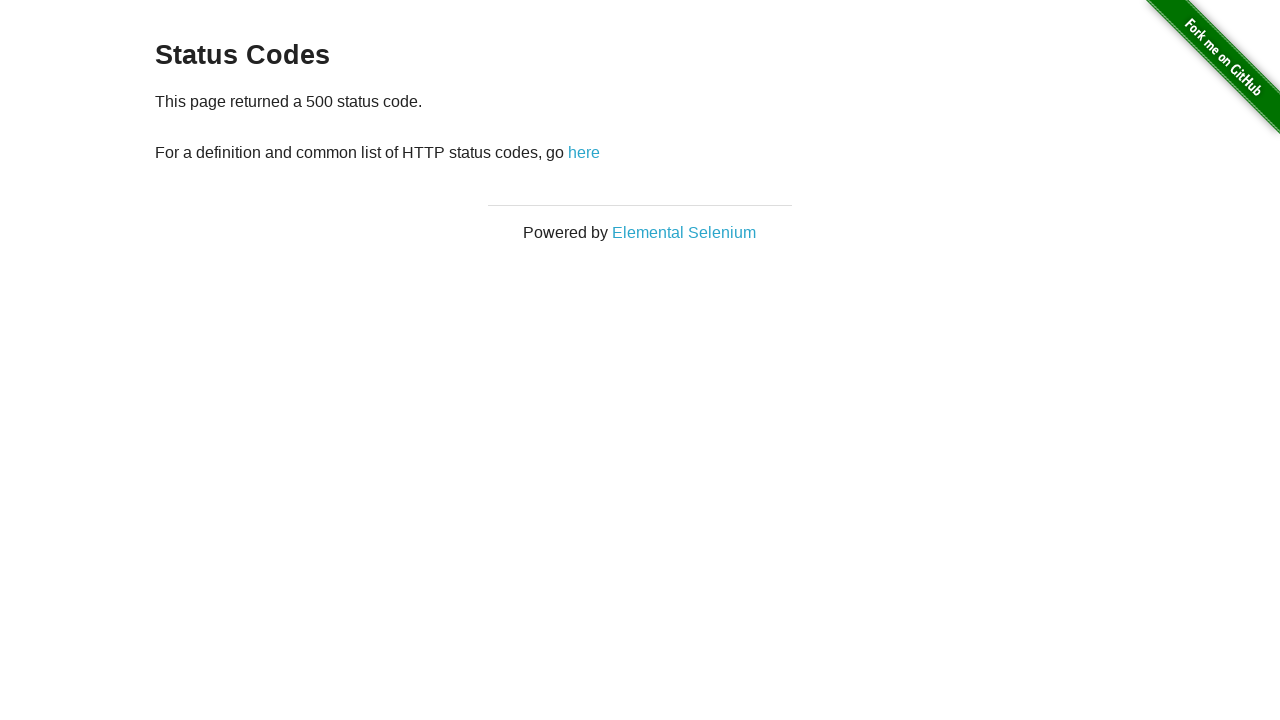

Clicked 'here' link to return to status codes page at (584, 152) on text=here
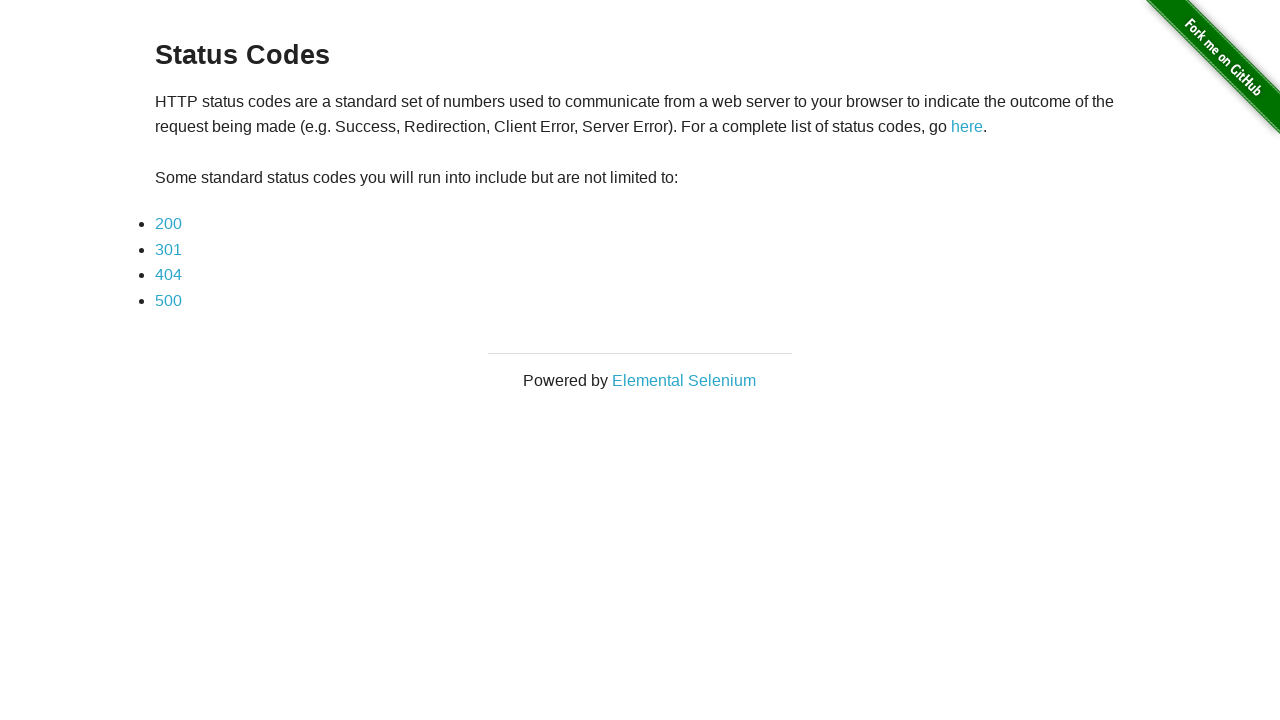

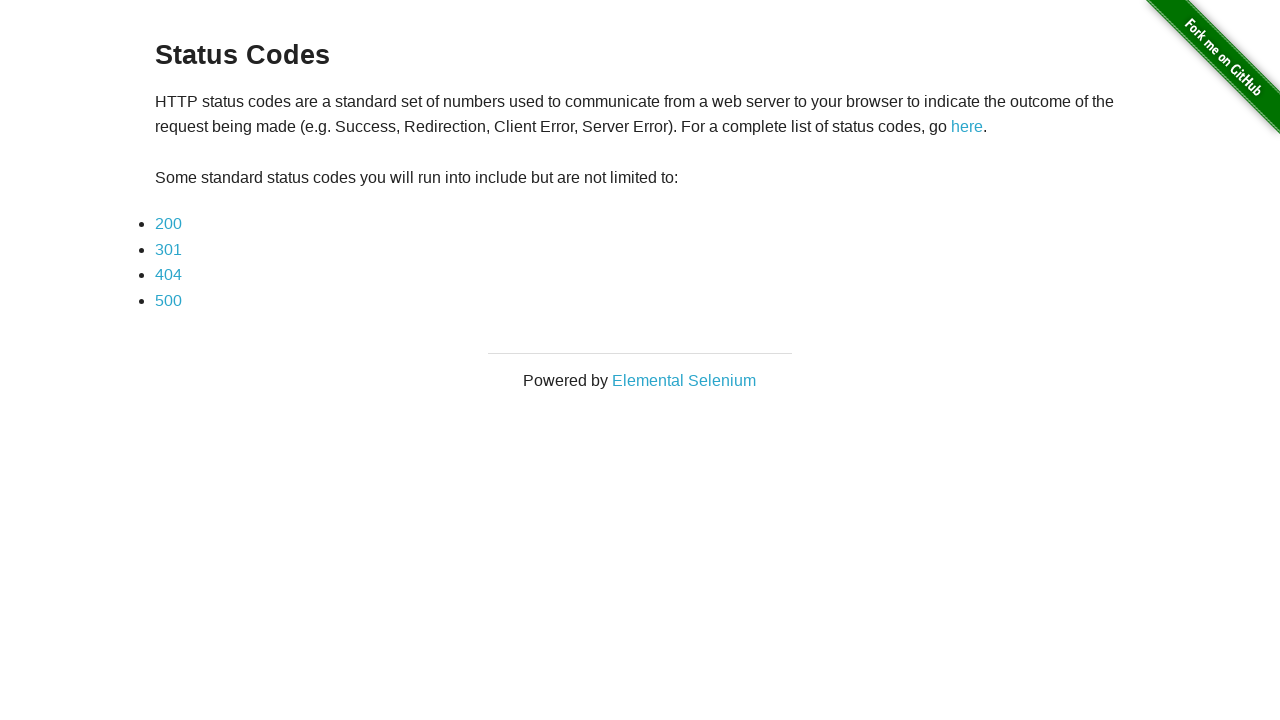